Tests navigation between different tabs/sections on a job listing page by clicking on information tabs and verifying the content changes

Starting URL: https://cv.ee/et/vacancy/610530/cloudmore-ou/software-developer-in-test-python?

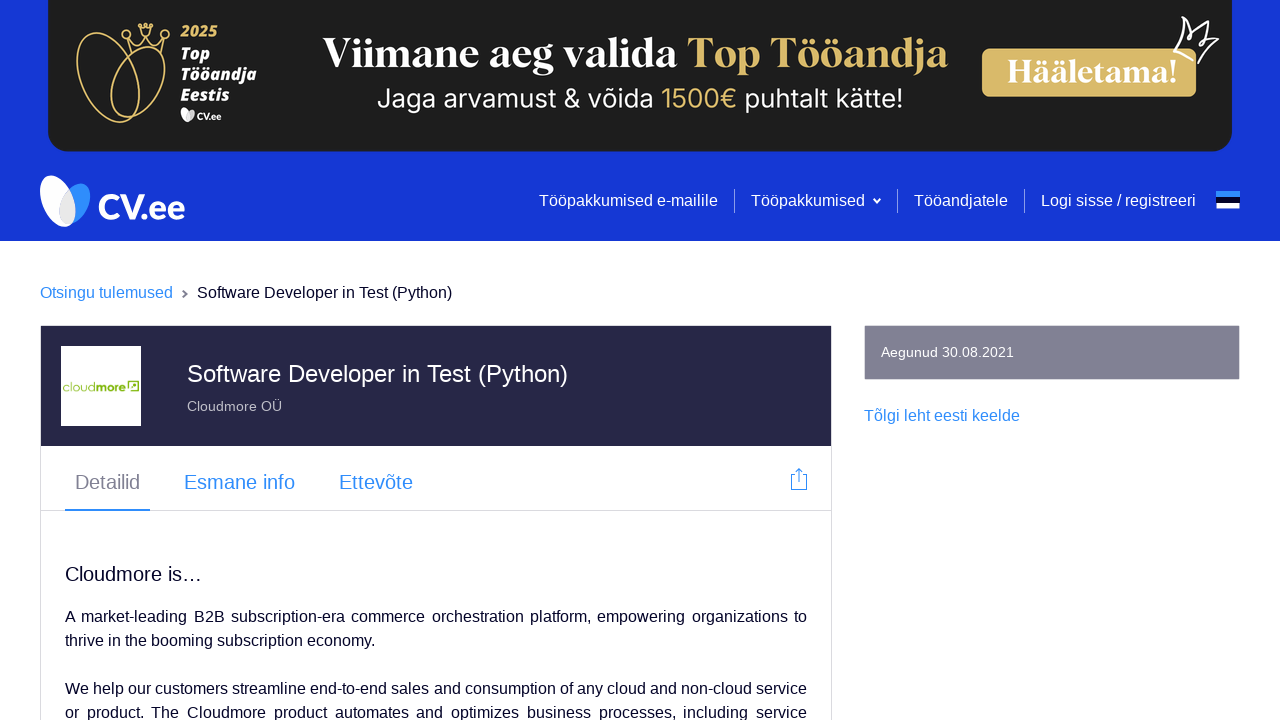

Clicked on the second tab/section (job details) at (240, 482) on xpath=/html/body/div[1]/div[3]/div[2]/div/div/div[2]/div/div/div/ul/li[2]/span
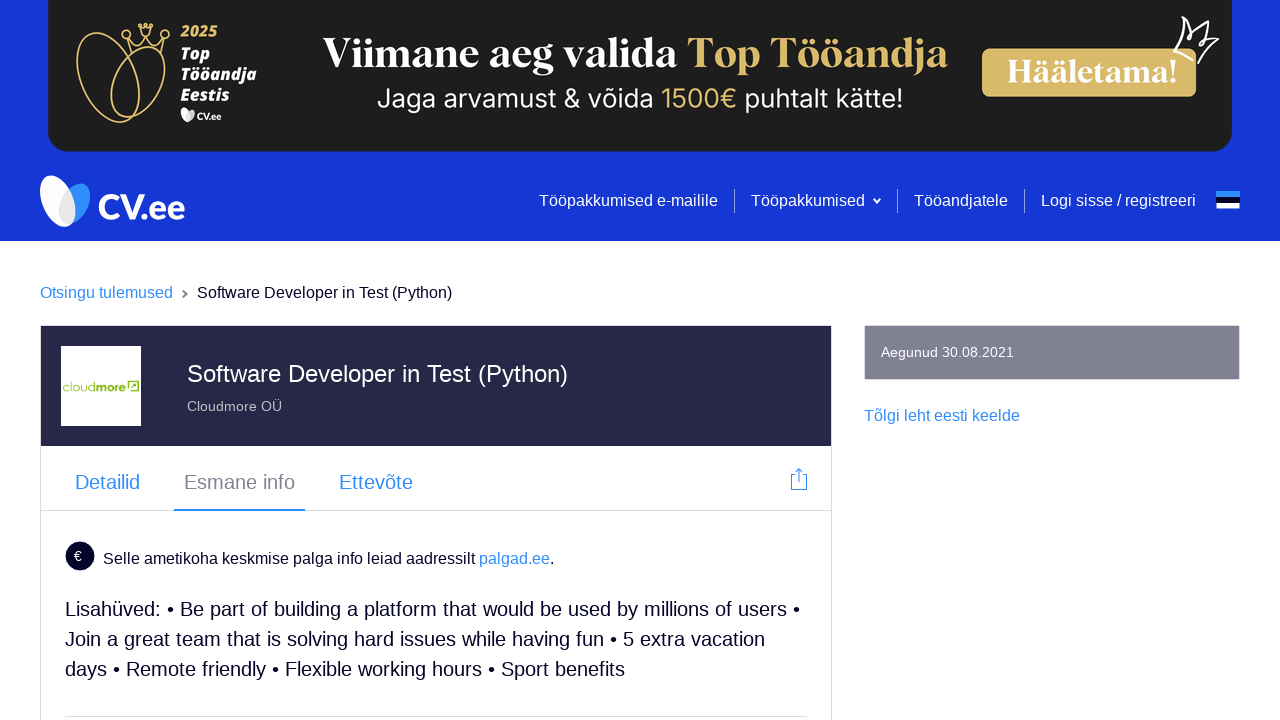

Waited 500ms for job details content to update
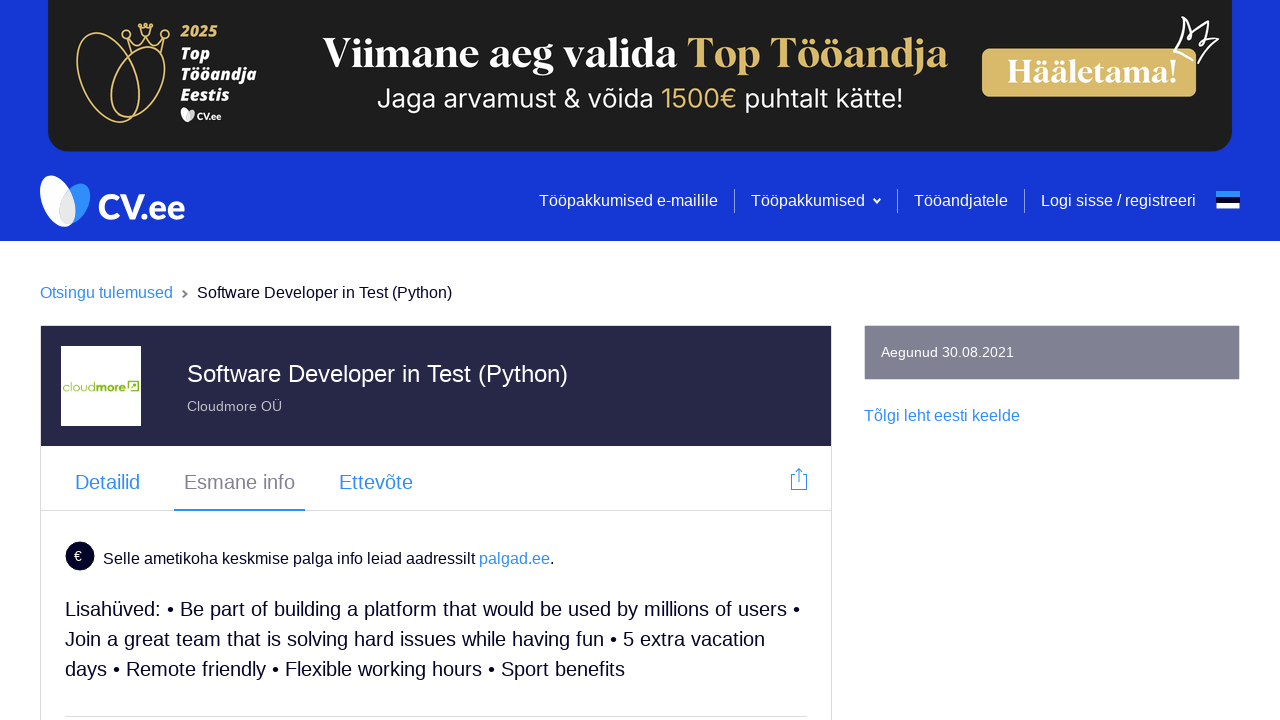

Clicked on the third tab/section (company info) at (376, 482) on xpath=/html/body/div[1]/div[3]/div[2]/div/div/div[2]/div/div/div/ul/li[3]/span
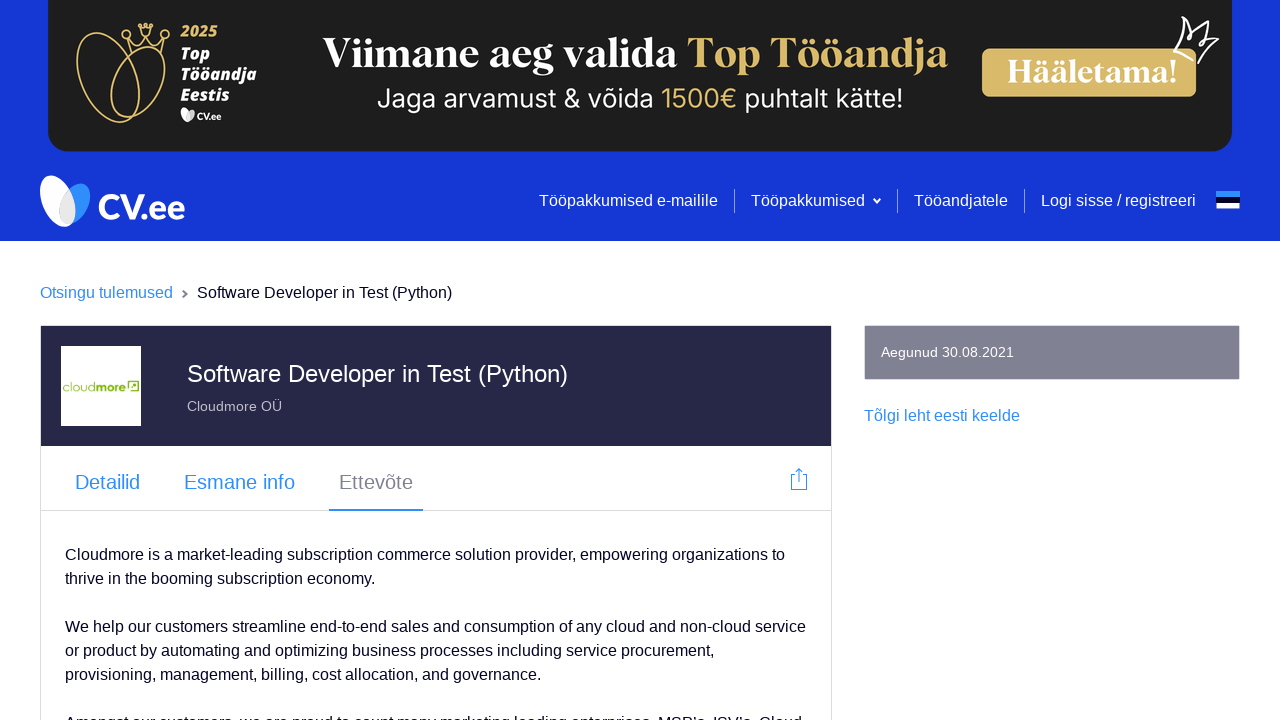

Waited 500ms for company info content to load
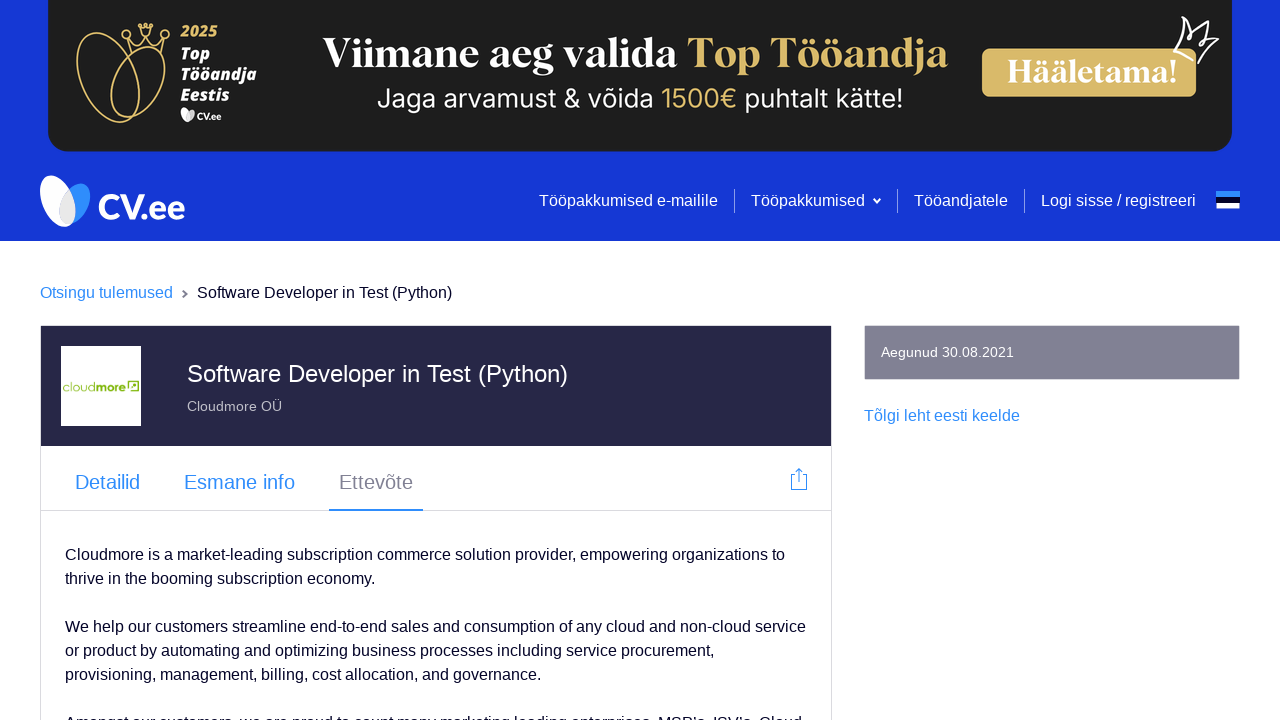

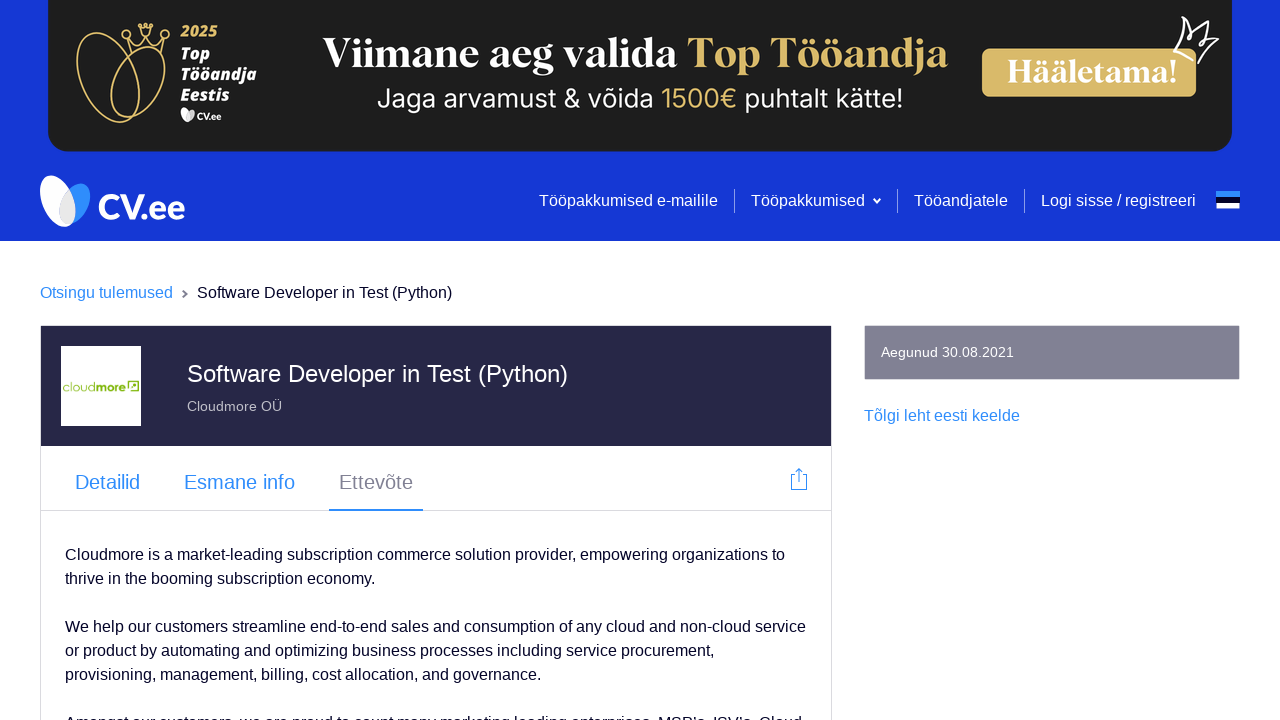